Tests that clicking Clear completed removes all completed todo items

Starting URL: https://demo.playwright.dev/todomvc

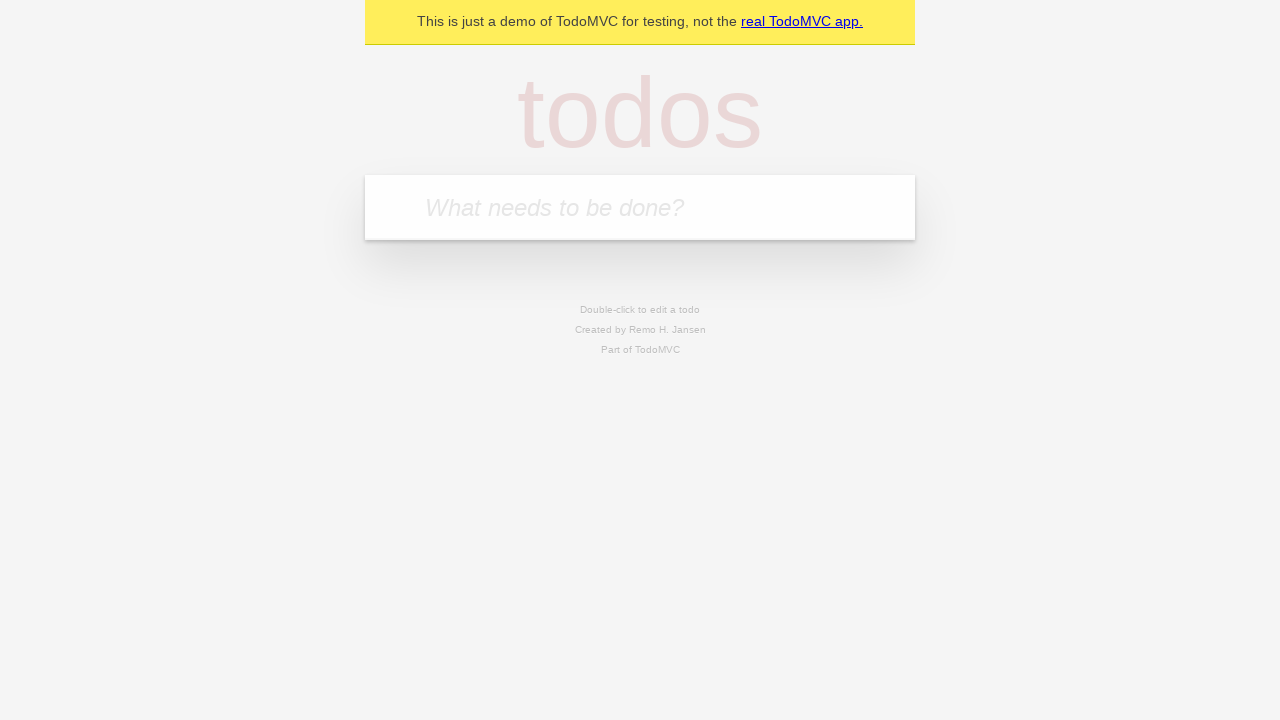

Filled todo input with 'buy some cheese' on internal:attr=[placeholder="What needs to be done?"i]
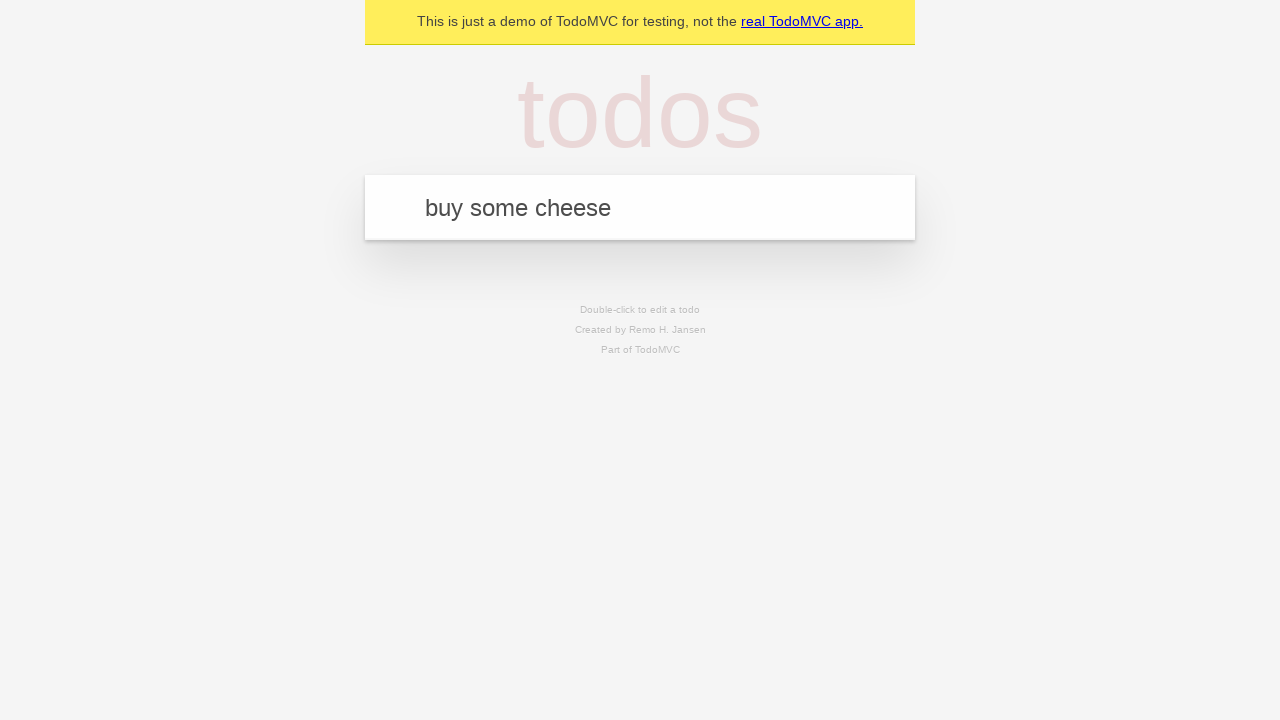

Pressed Enter to add first todo item on internal:attr=[placeholder="What needs to be done?"i]
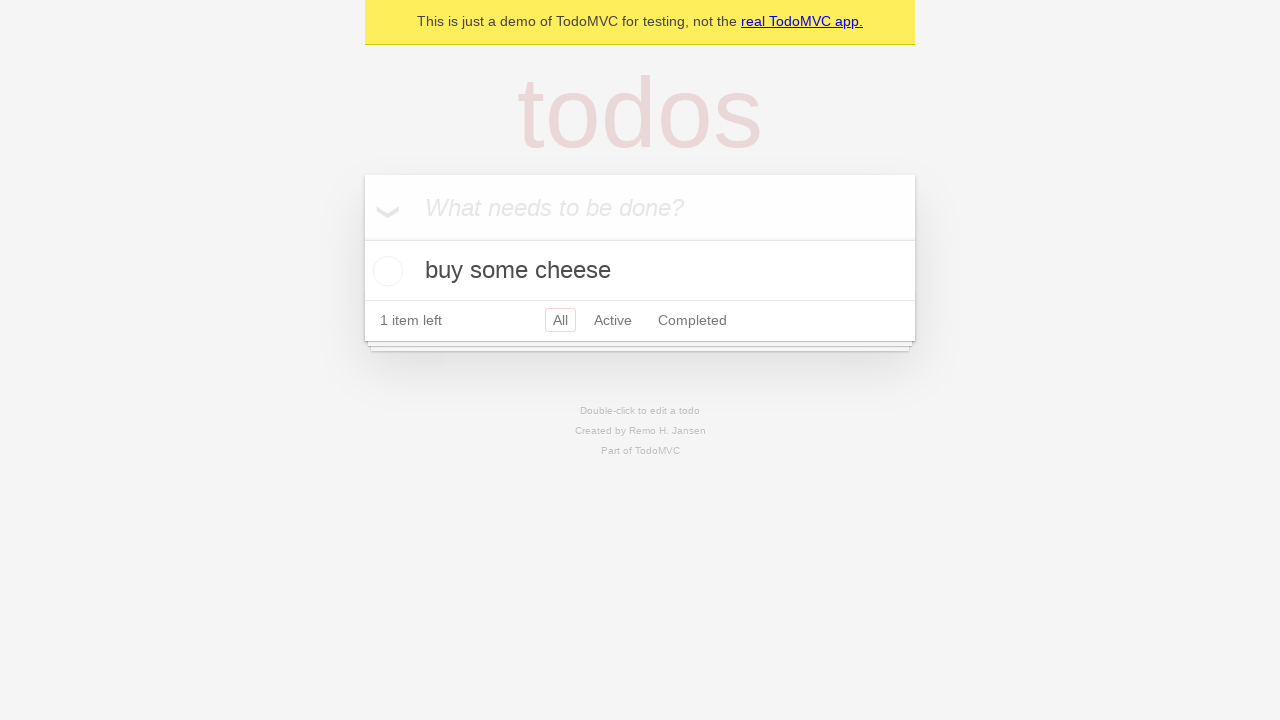

Filled todo input with 'feed the cat' on internal:attr=[placeholder="What needs to be done?"i]
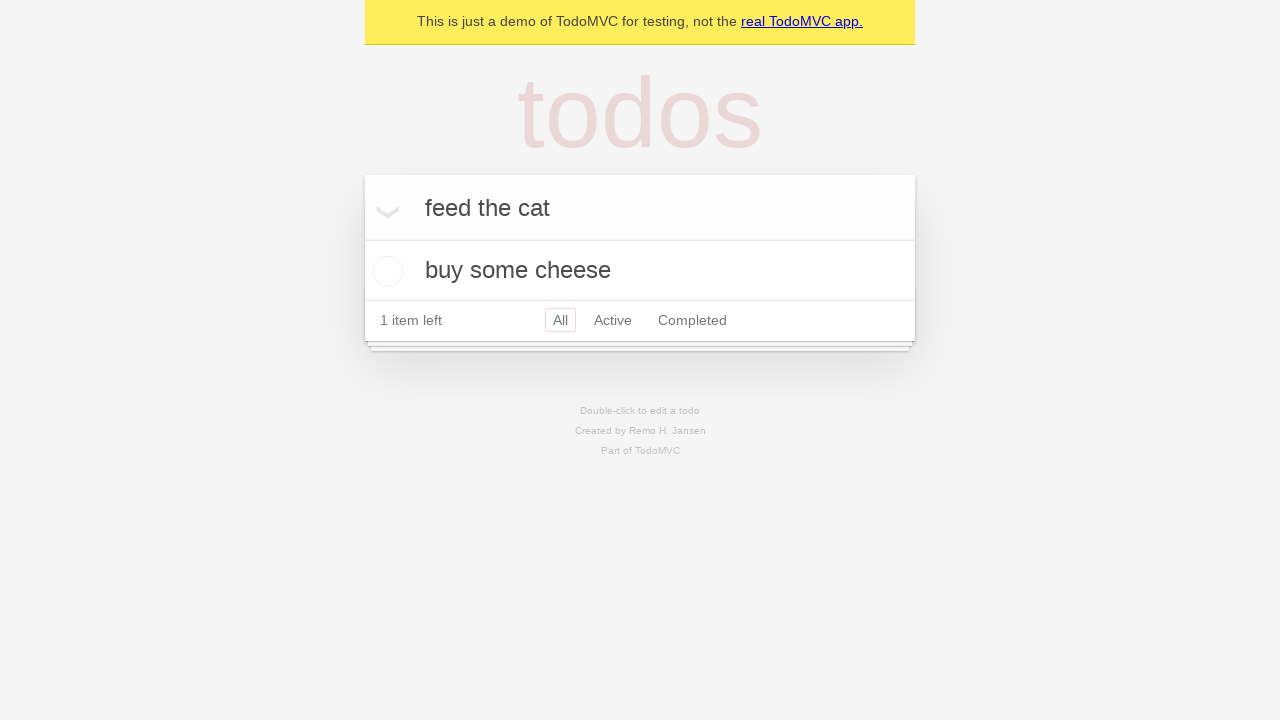

Pressed Enter to add second todo item on internal:attr=[placeholder="What needs to be done?"i]
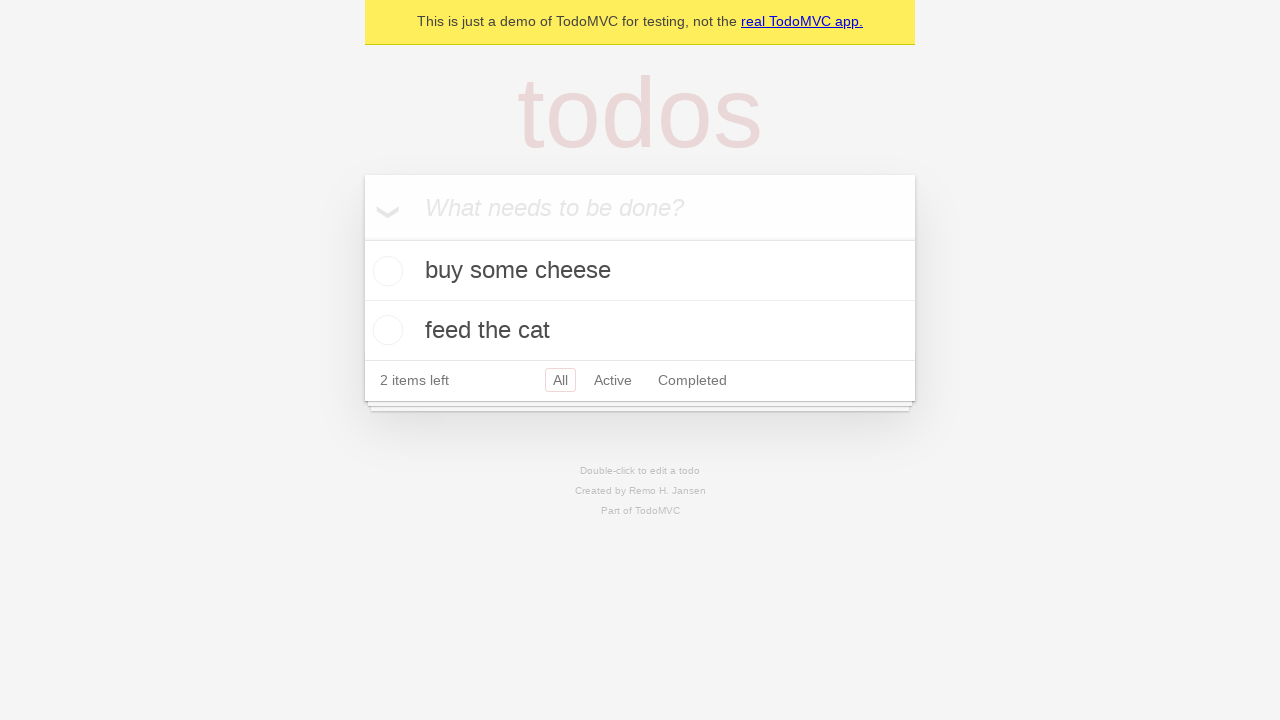

Filled todo input with 'book a doctors appointment' on internal:attr=[placeholder="What needs to be done?"i]
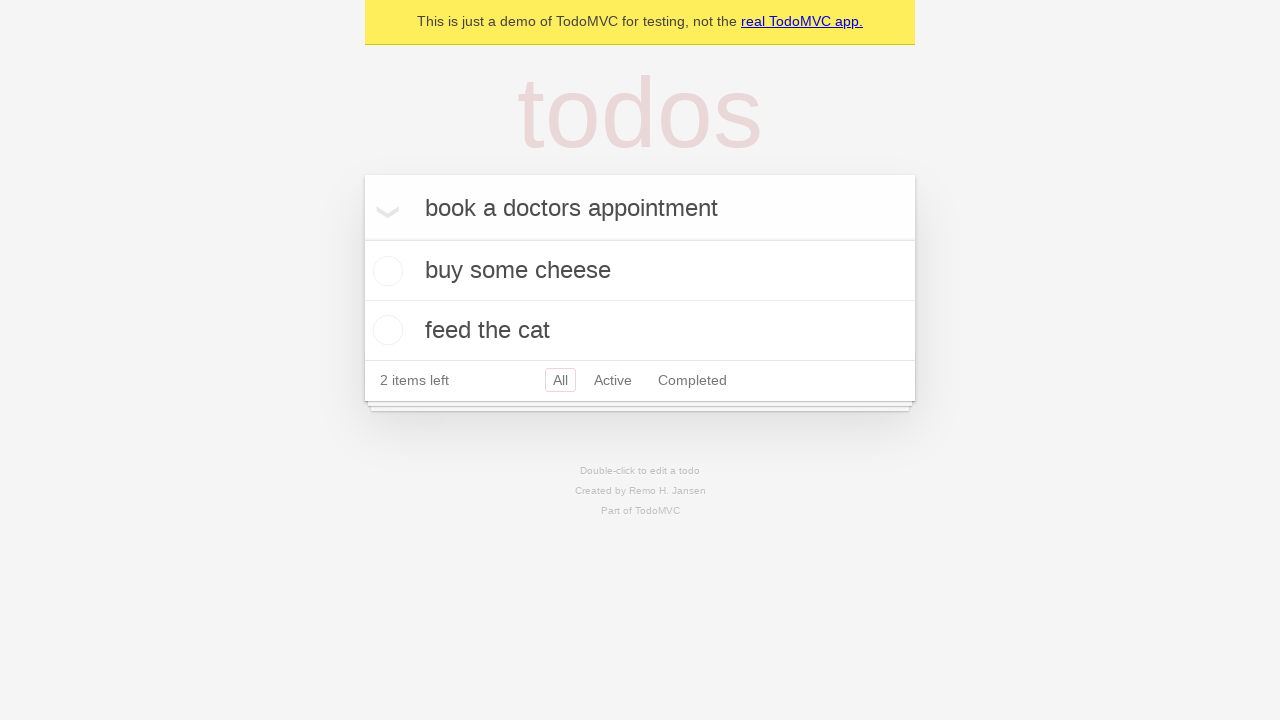

Pressed Enter to add third todo item on internal:attr=[placeholder="What needs to be done?"i]
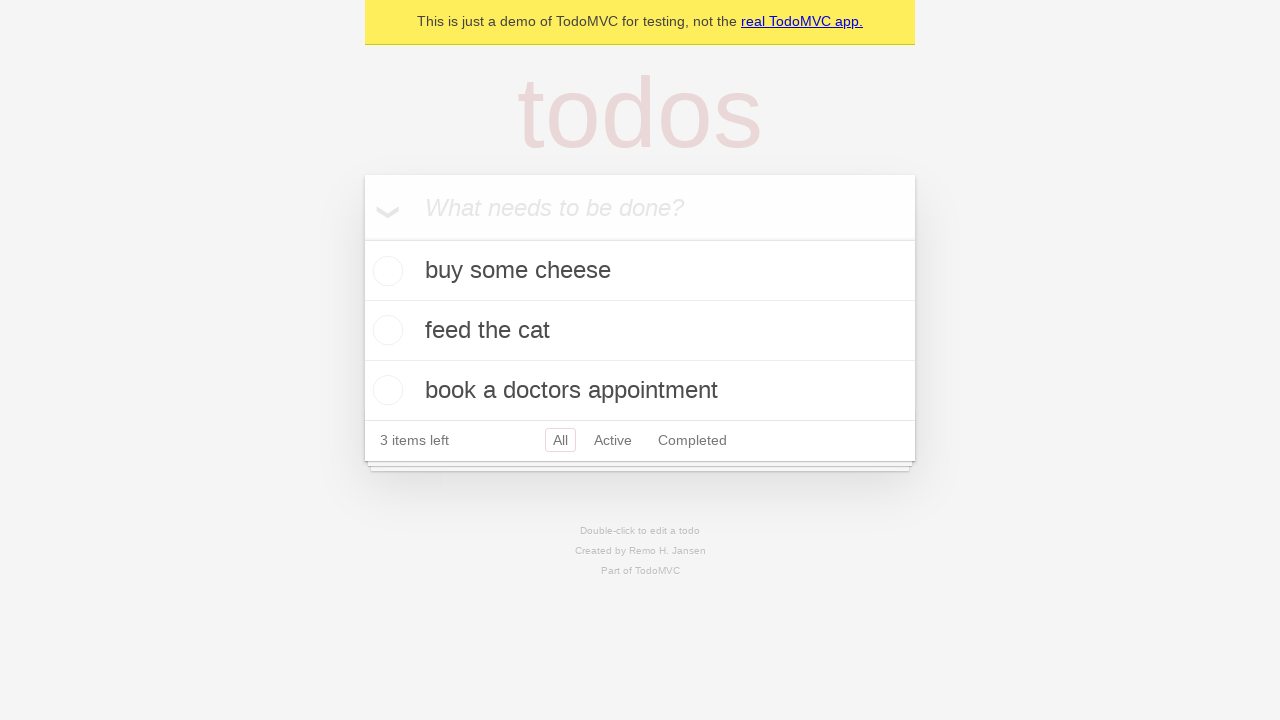

Checked the second todo item ('feed the cat') at (385, 330) on internal:testid=[data-testid="todo-item"s] >> nth=1 >> internal:role=checkbox
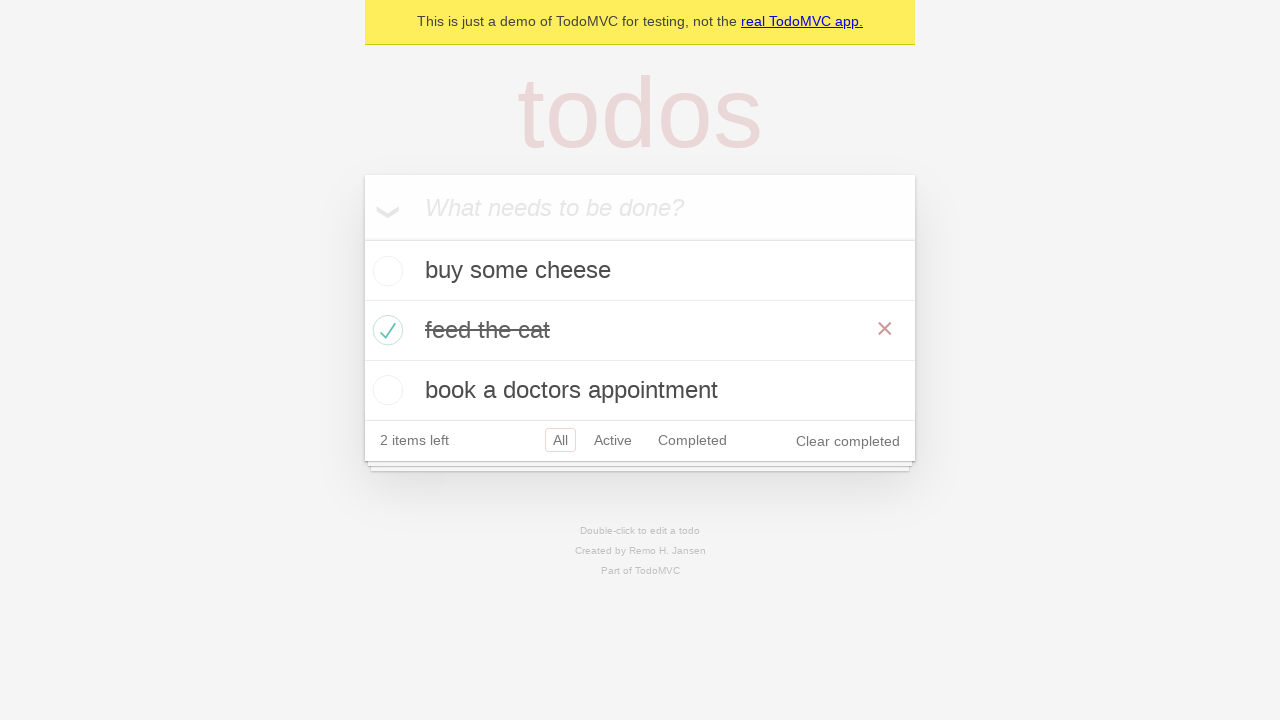

Clicked 'Clear completed' button to remove completed todo items at (848, 441) on internal:role=button[name="Clear completed"i]
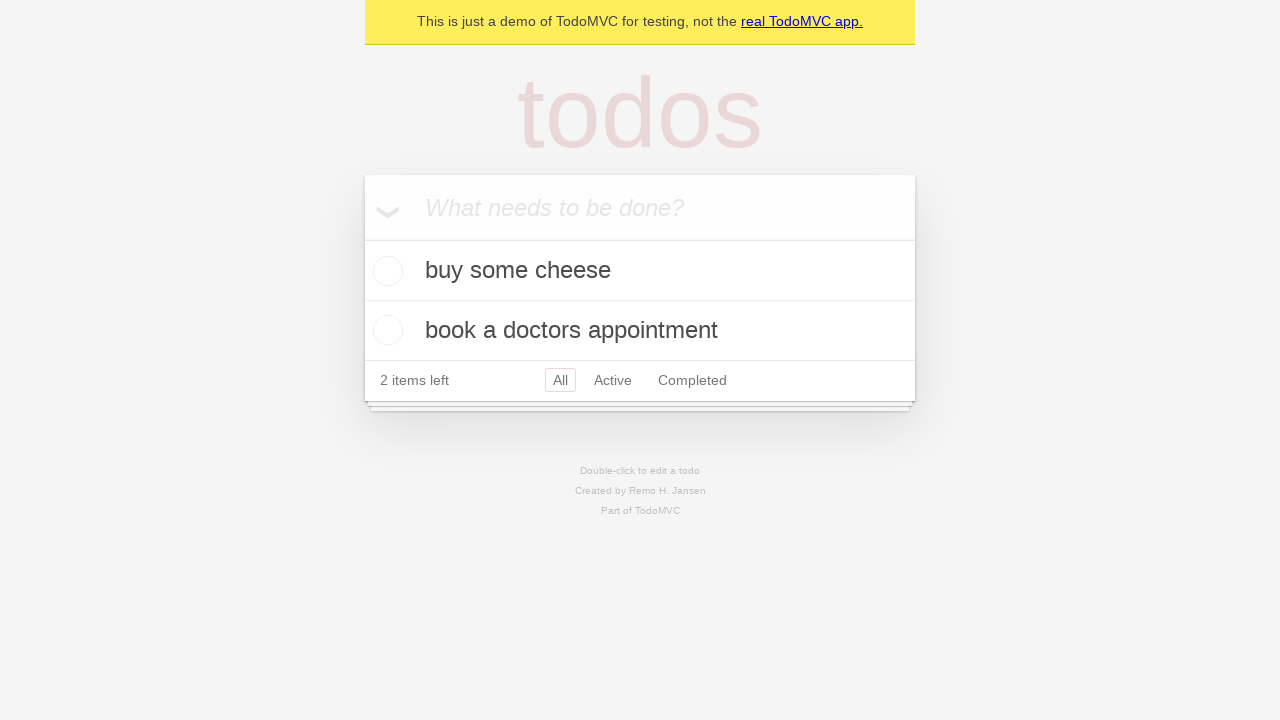

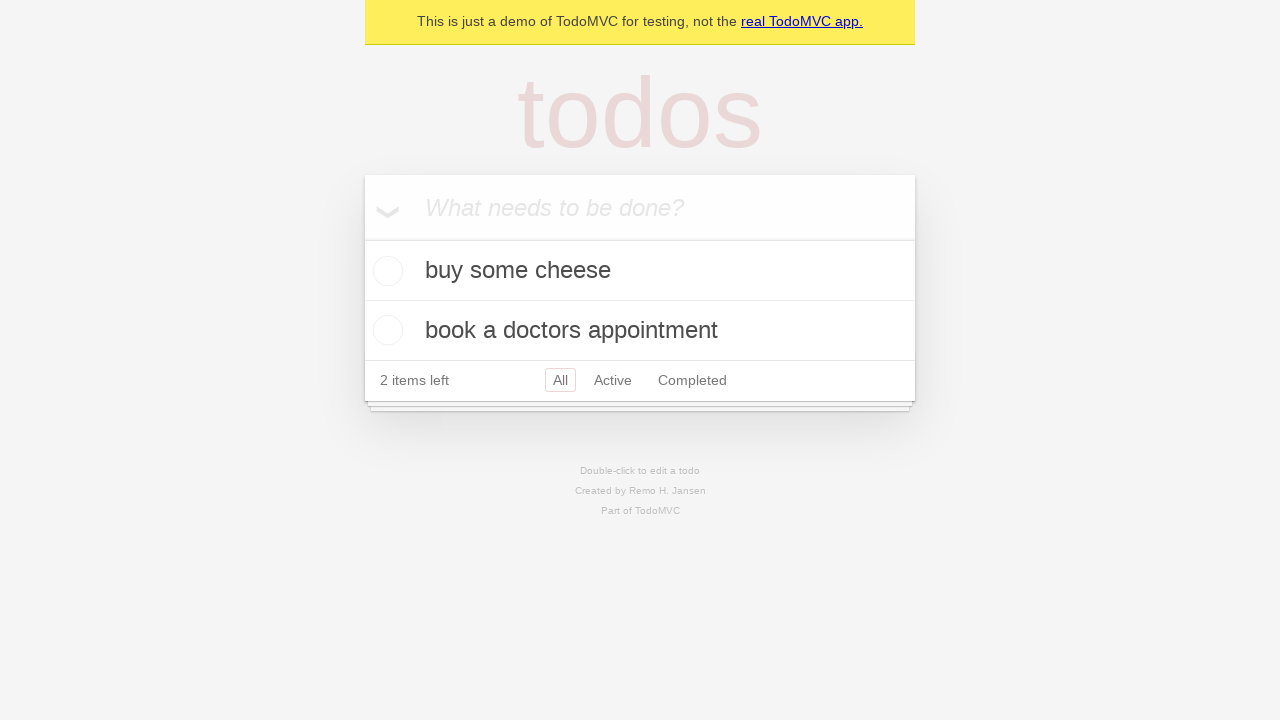